Solves a math problem by extracting a value from an element attribute, calculating the result, and submitting the form with checkbox selections

Starting URL: http://suninjuly.github.io/get_attribute.html

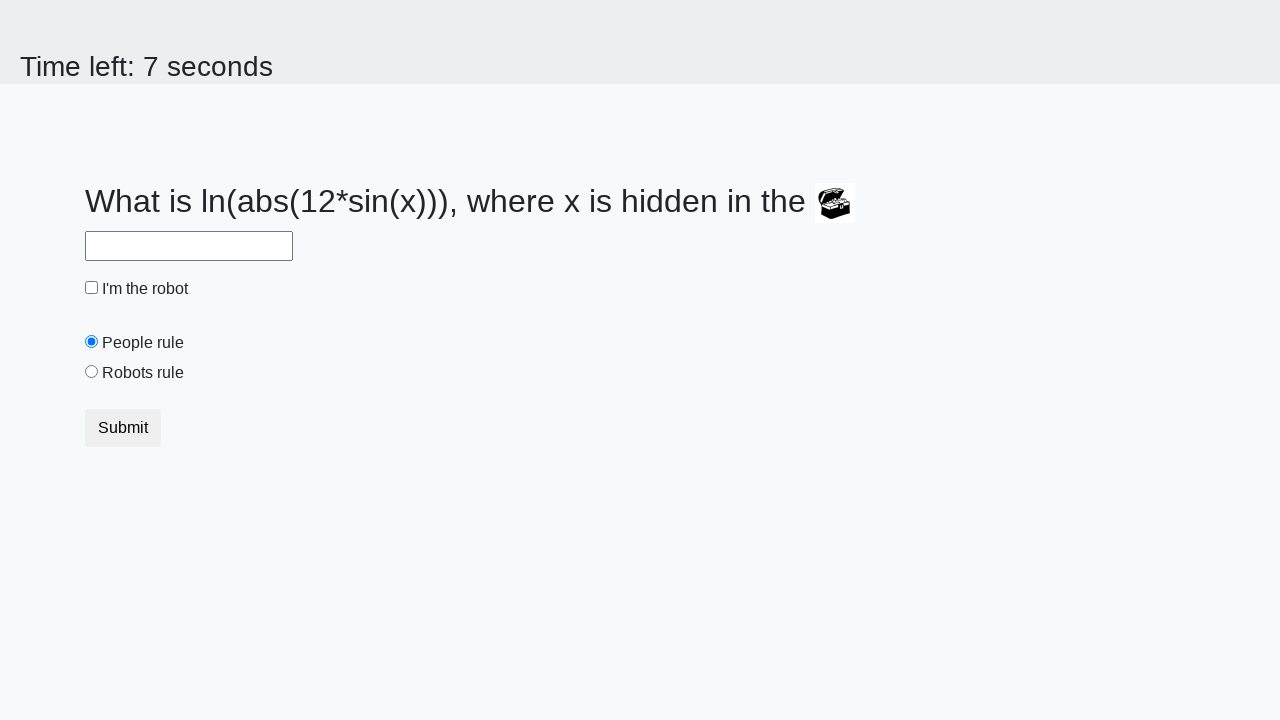

Located treasure element with ID 'treasure'
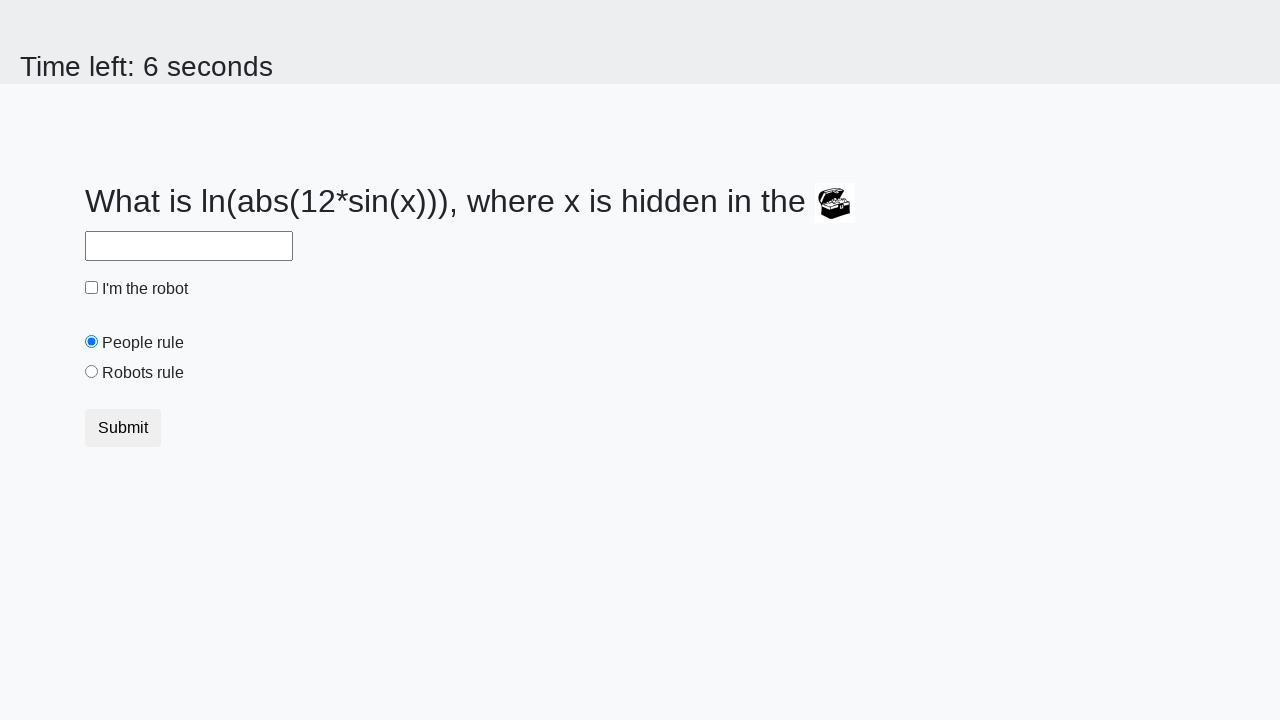

Extracted 'valuex' attribute from treasure element
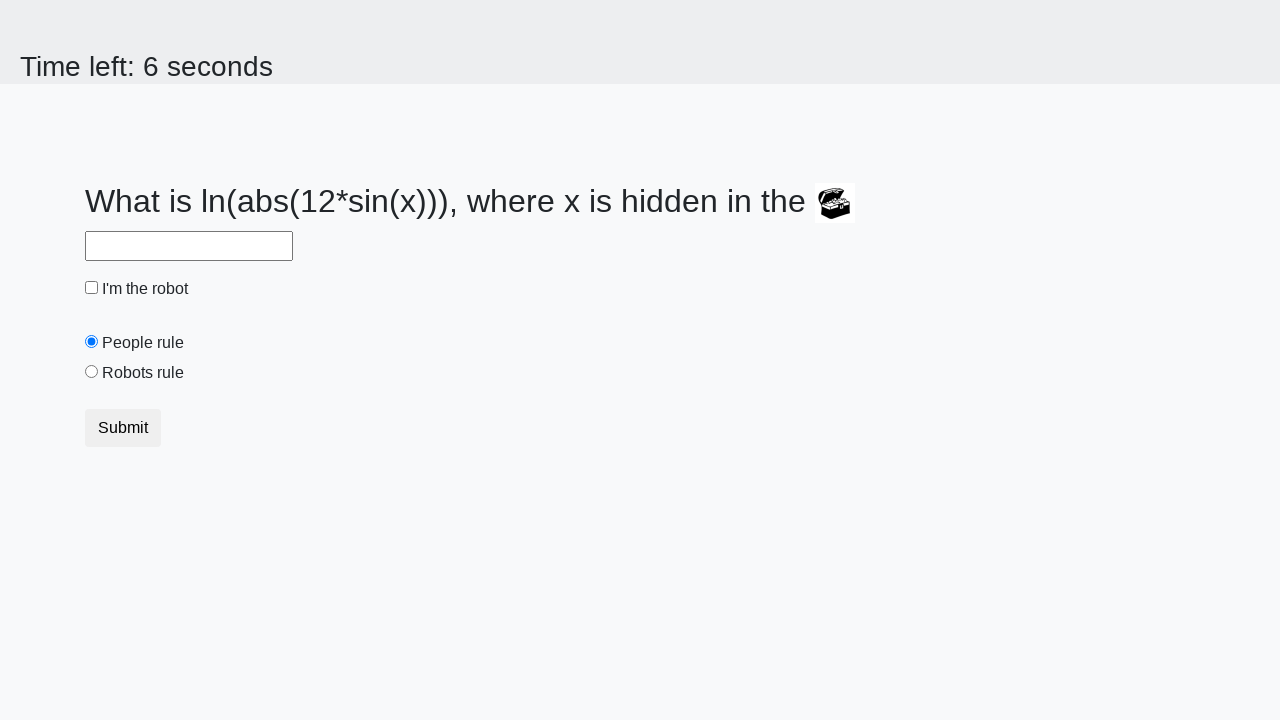

Calculated answer using formula: log(abs(12 * sin(453))) = 1.9287463797951705
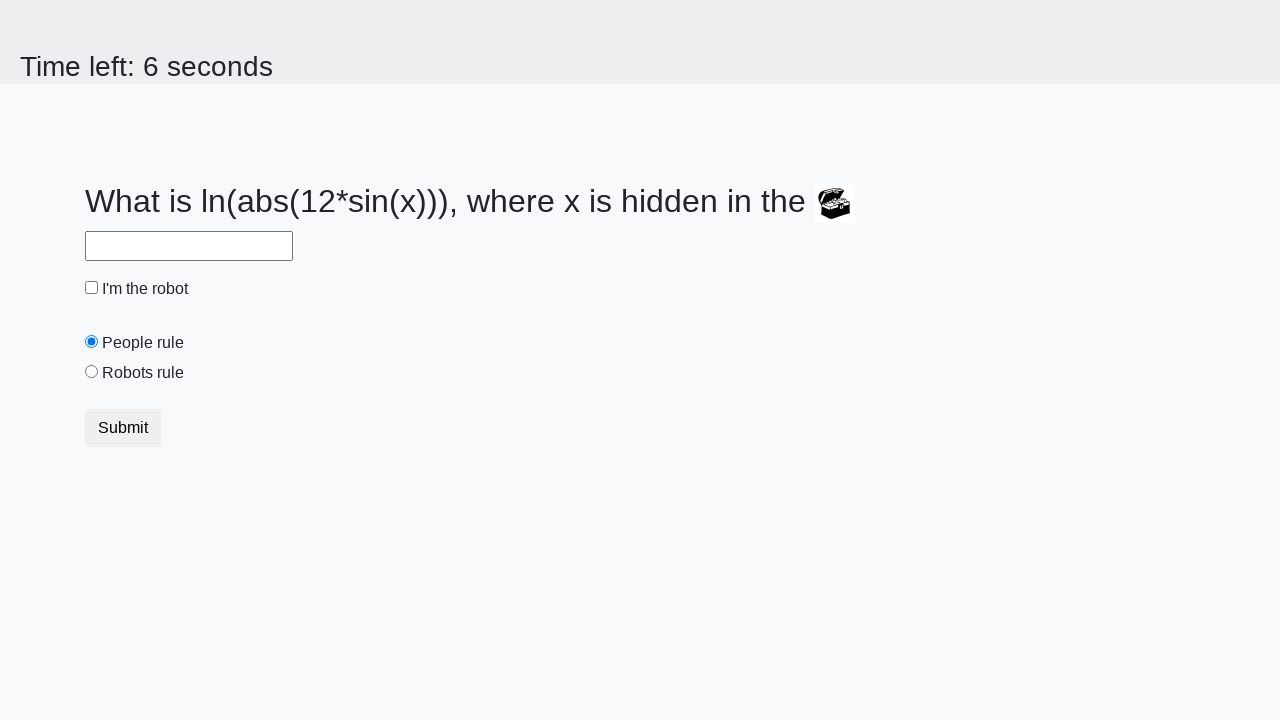

Filled answer field with calculated value: 1.9287463797951705 on #answer
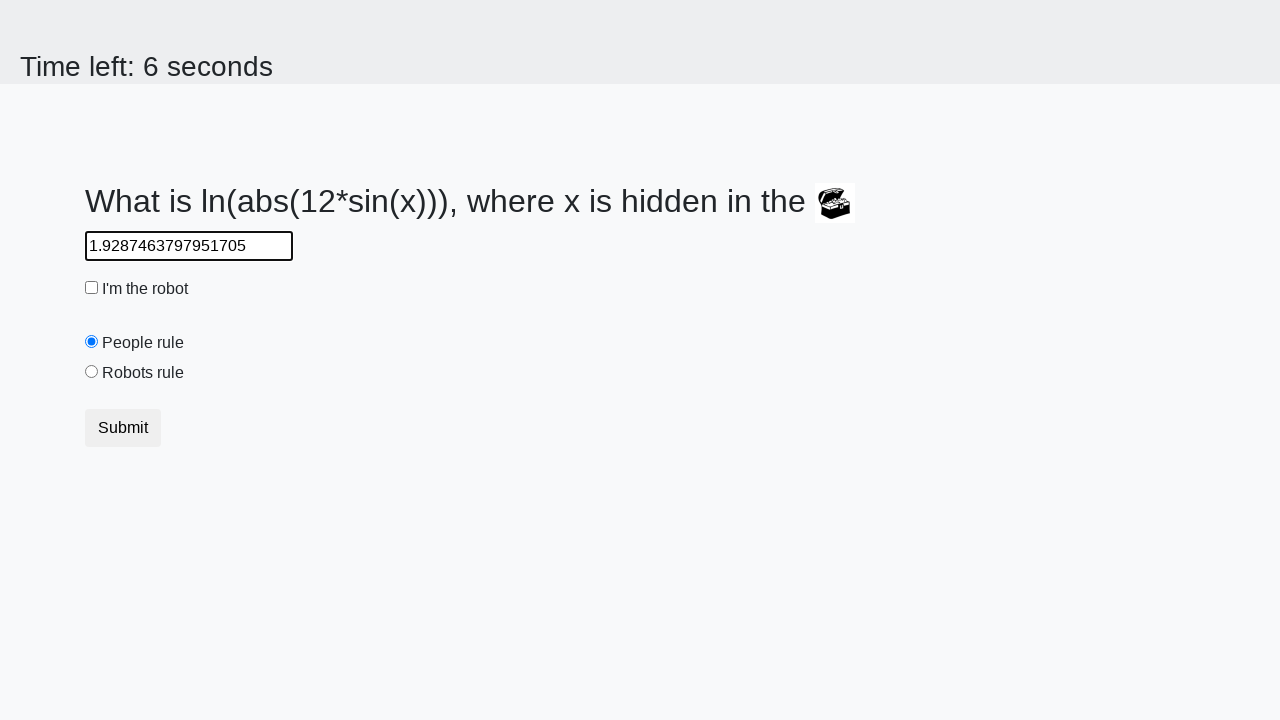

Checked the robot checkbox at (92, 288) on #robotCheckbox
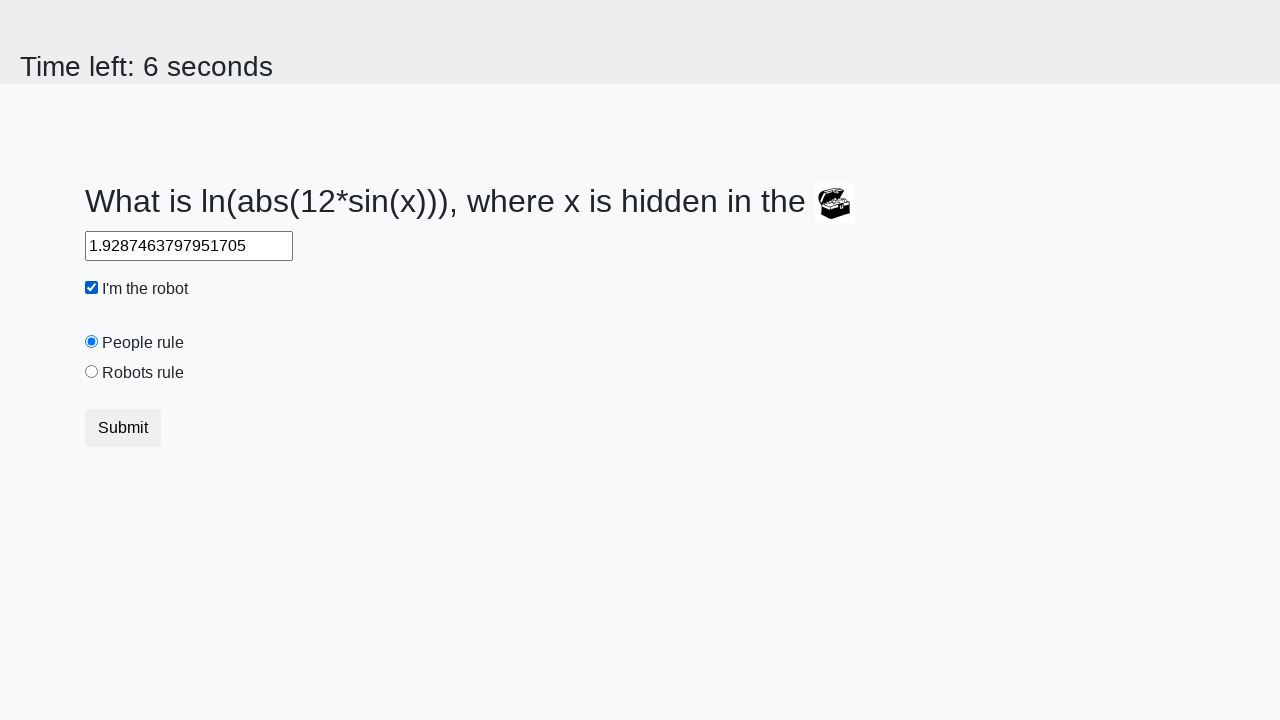

Selected the robots rule radio button at (92, 372) on #robotsRule
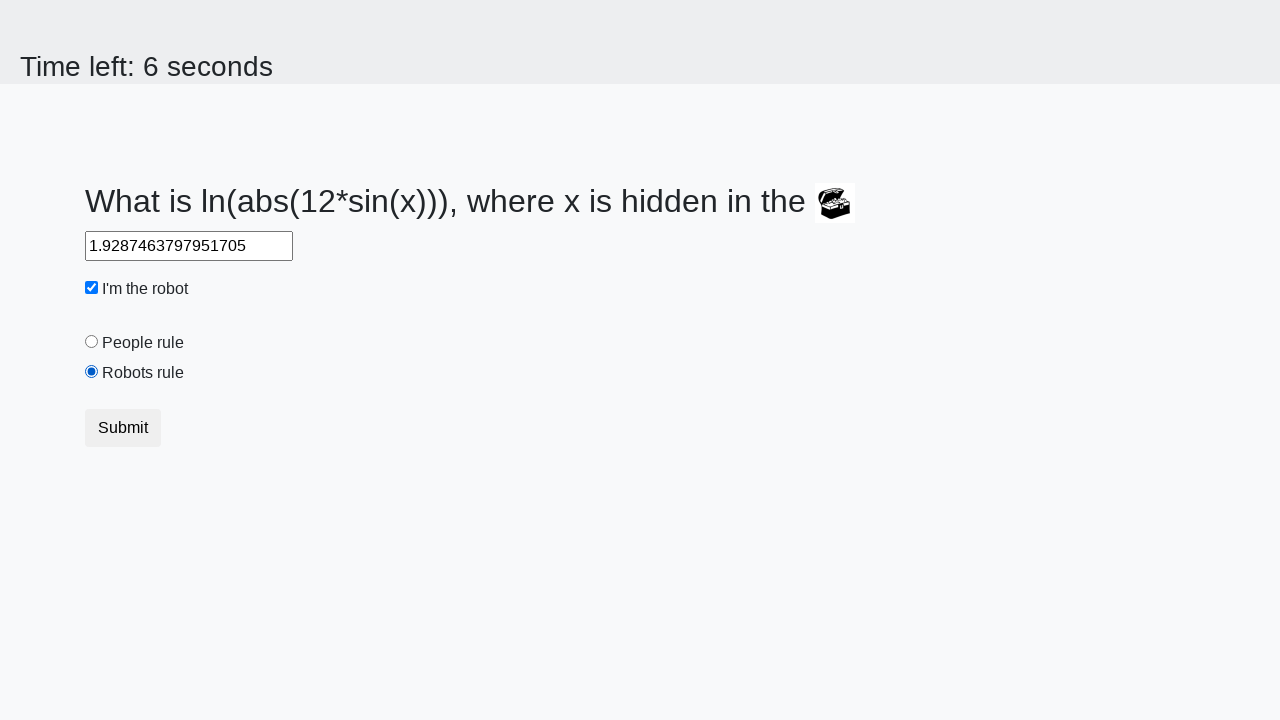

Clicked submit button to submit the form at (123, 428) on .btn.btn-default
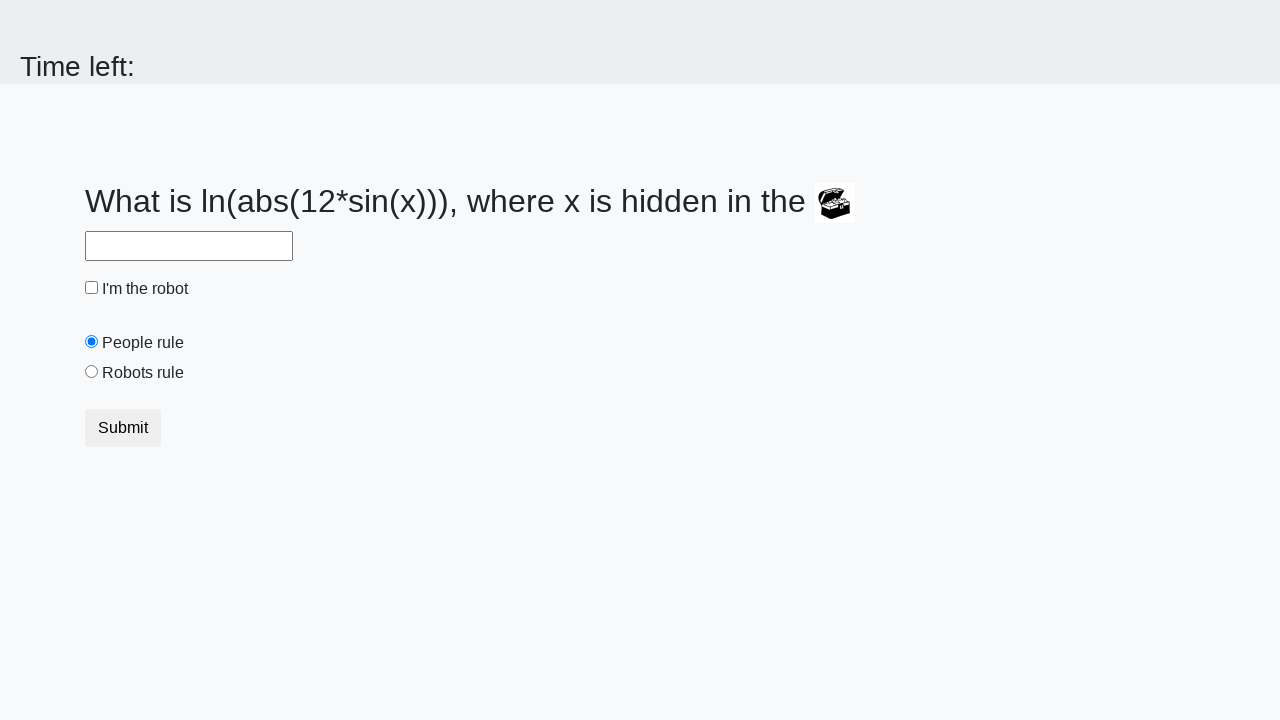

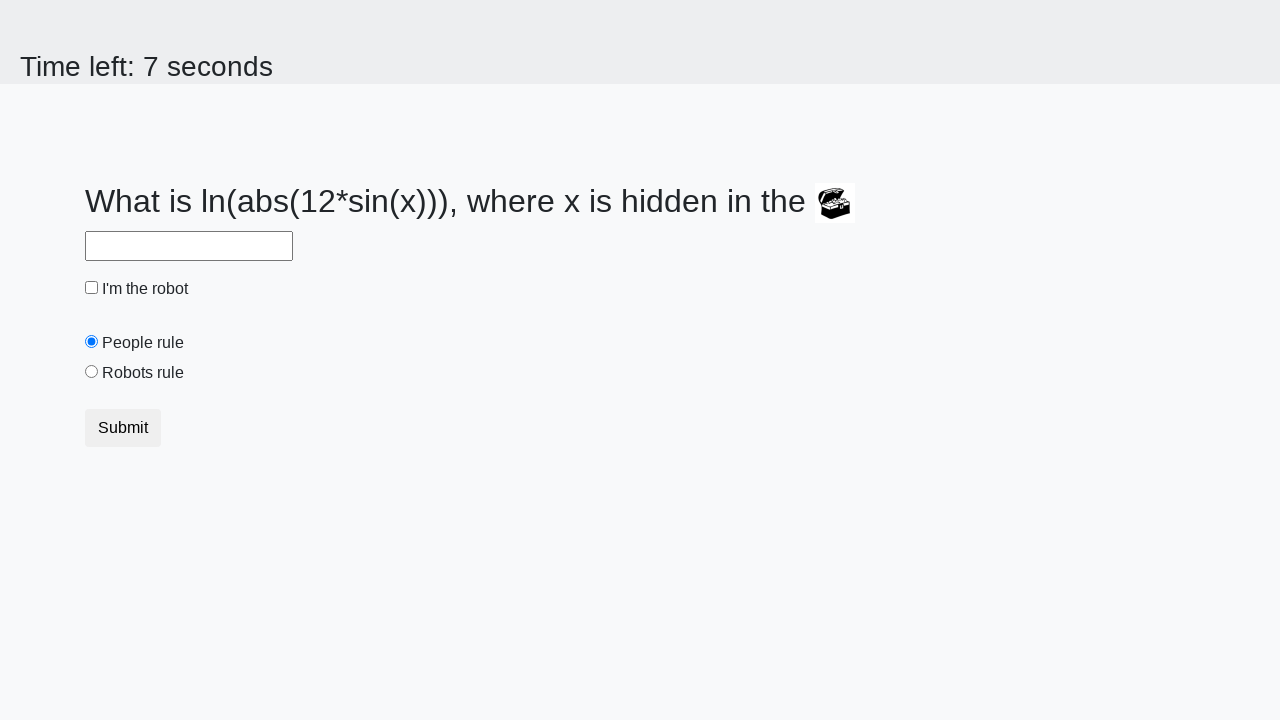